Tests basic browser navigation functionality including back, forward, and refresh operations, then navigates to Tesla website

Starting URL: https://www.etsy.com

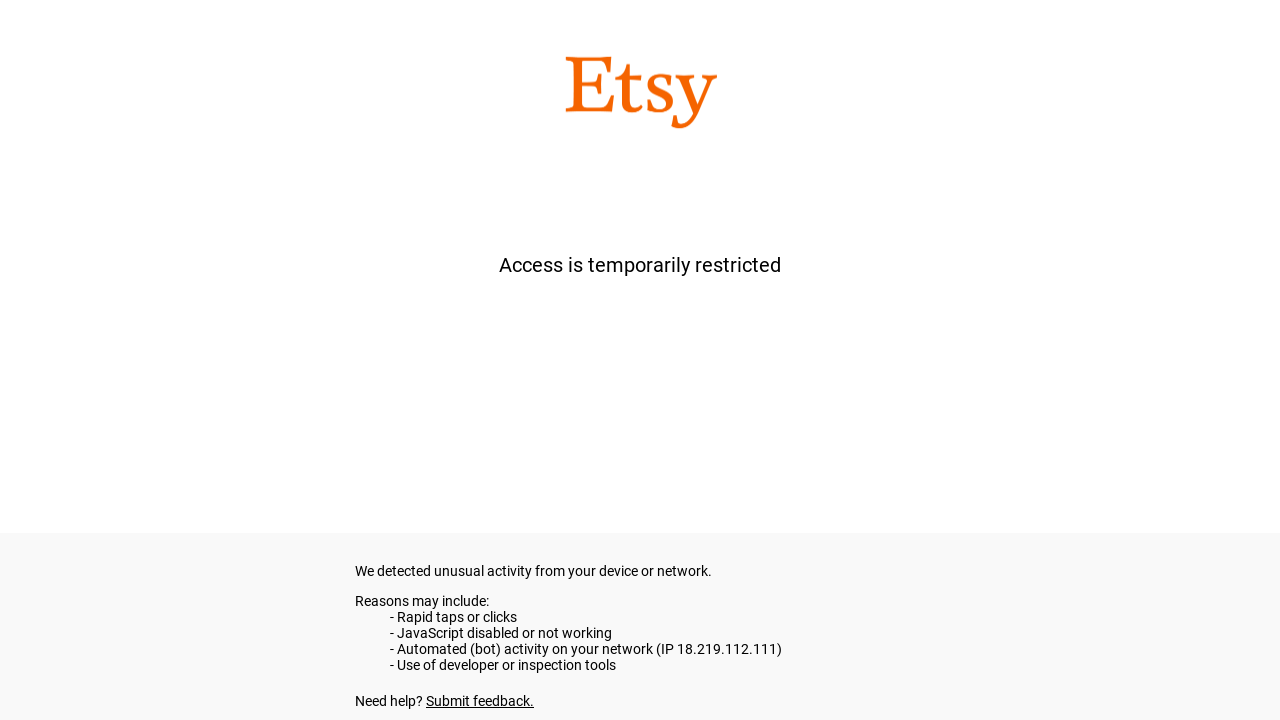

Navigated back from Etsy
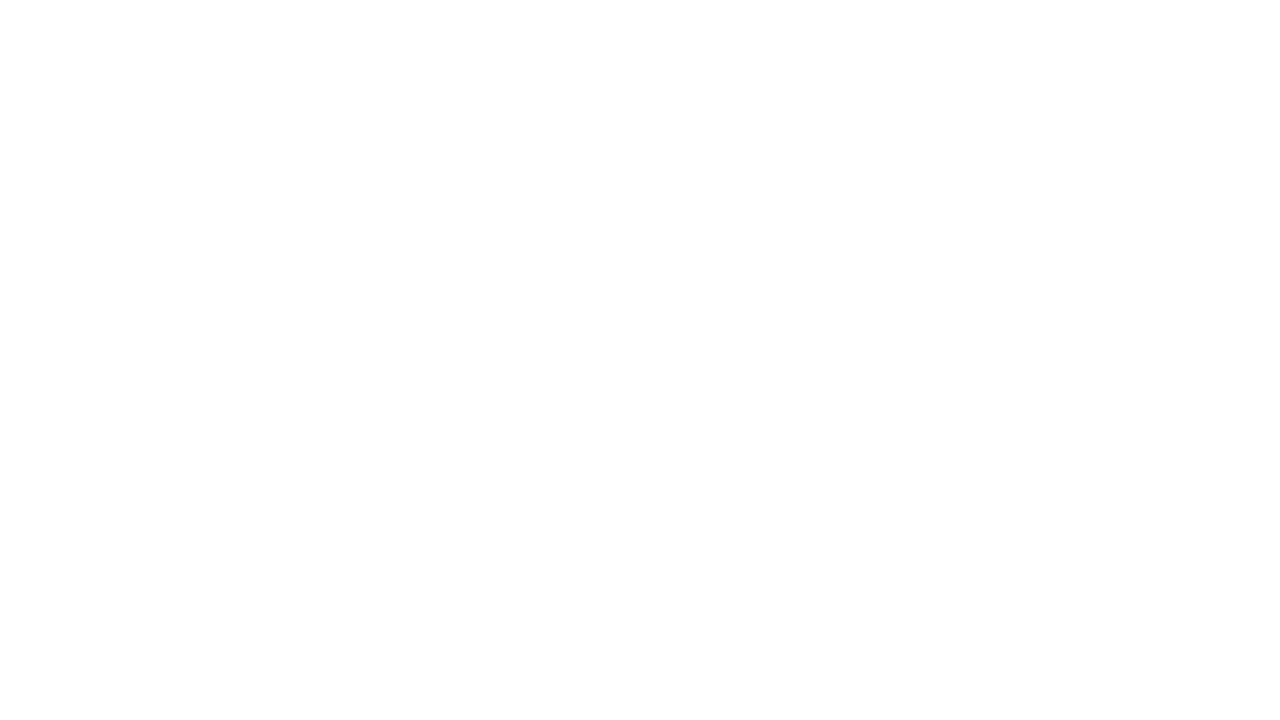

Navigated forward to return to Etsy
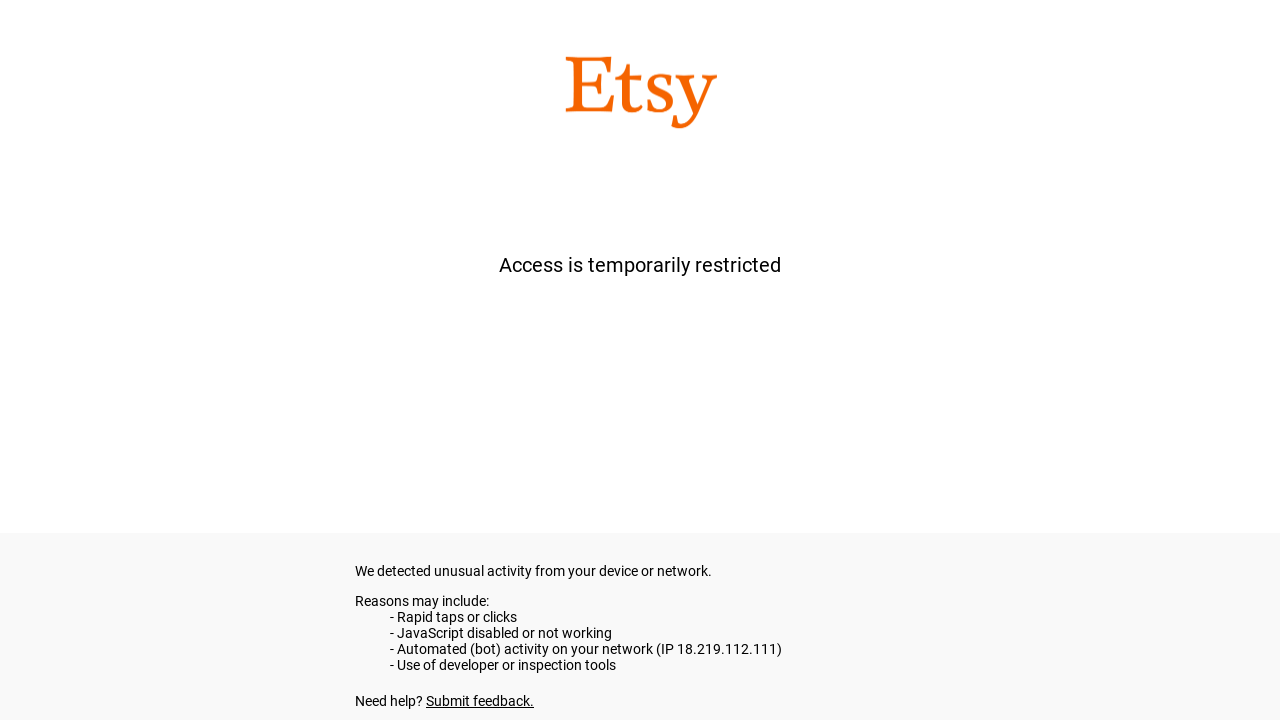

Refreshed the Etsy page
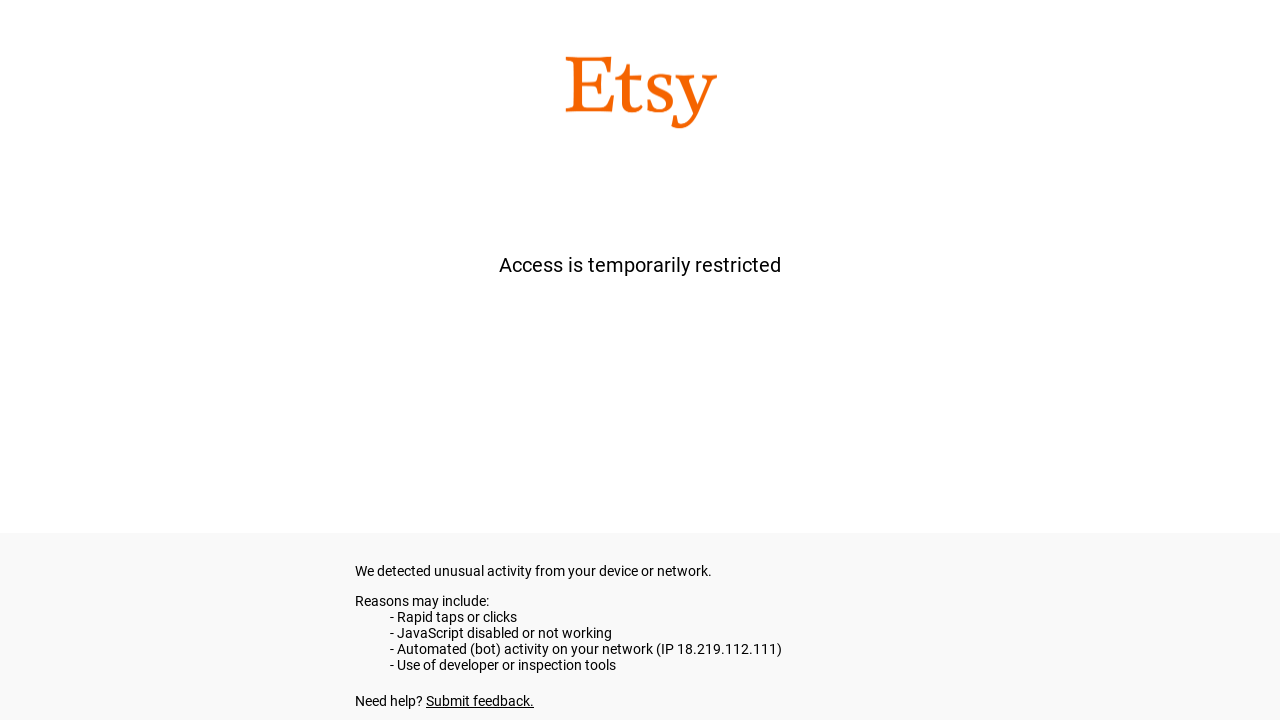

Retrieved page title: etsy.com
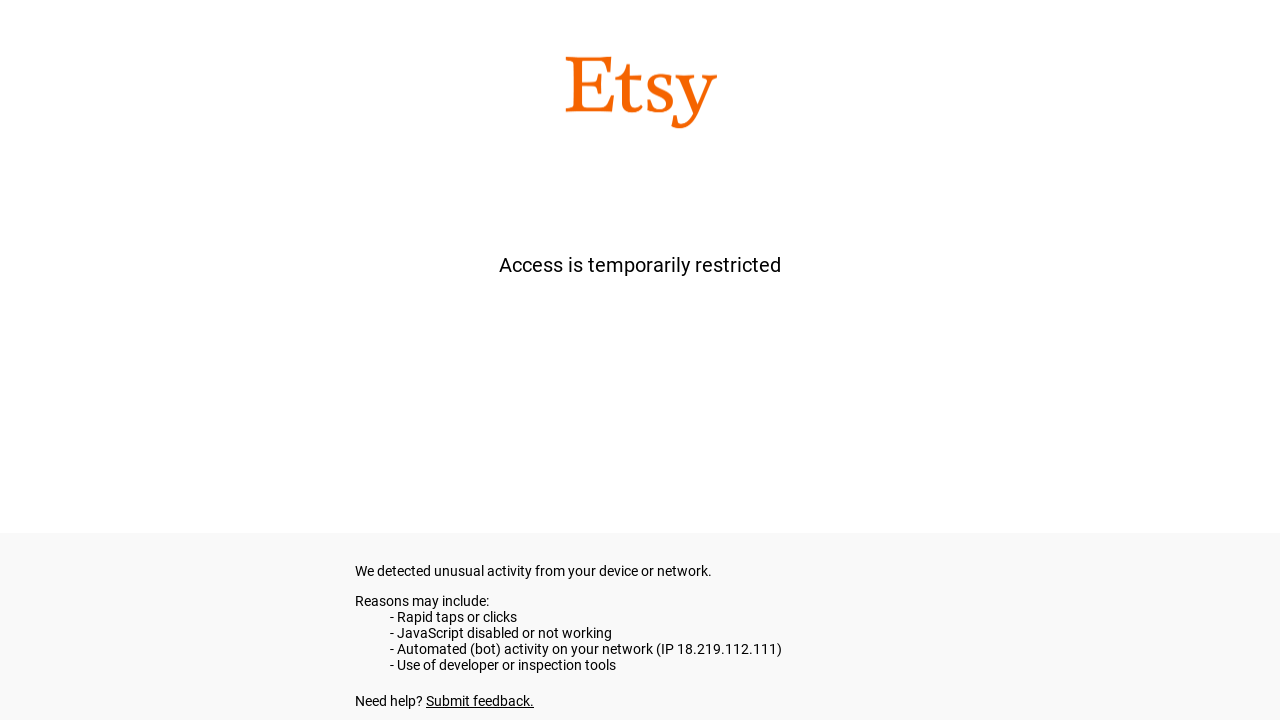

Retrieved current URL: https://www.etsy.com/
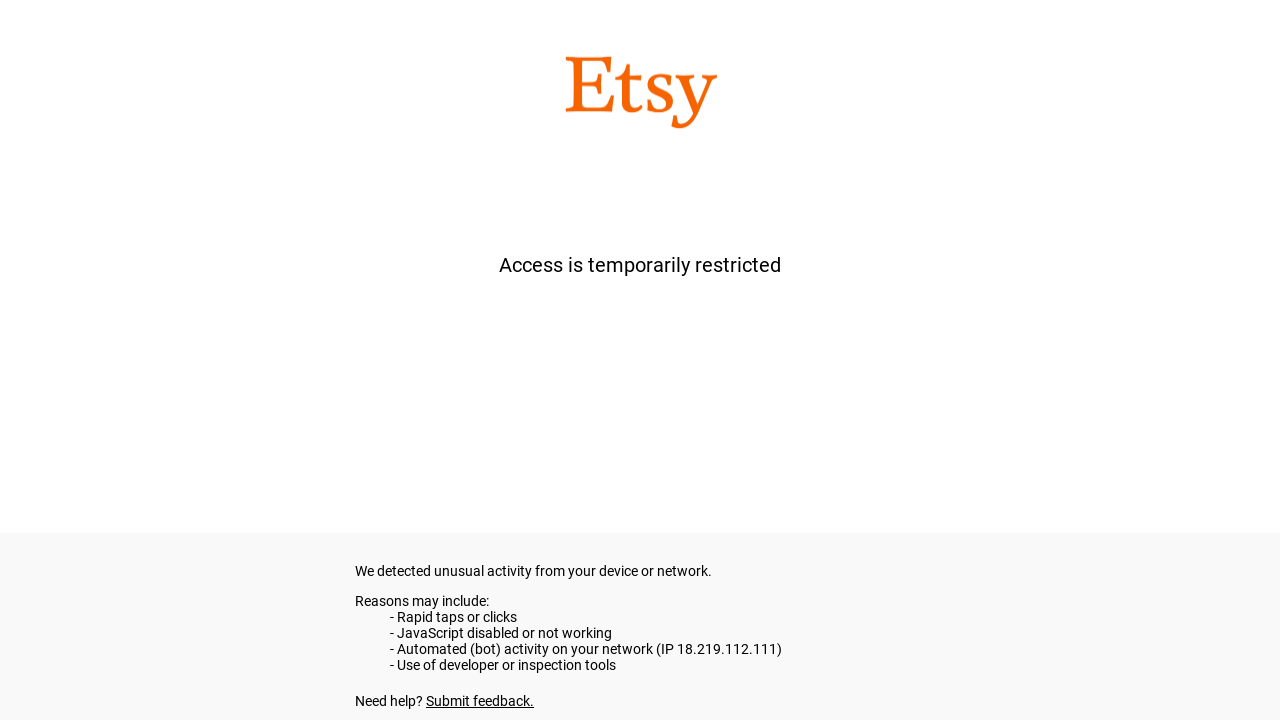

Navigated to Tesla website
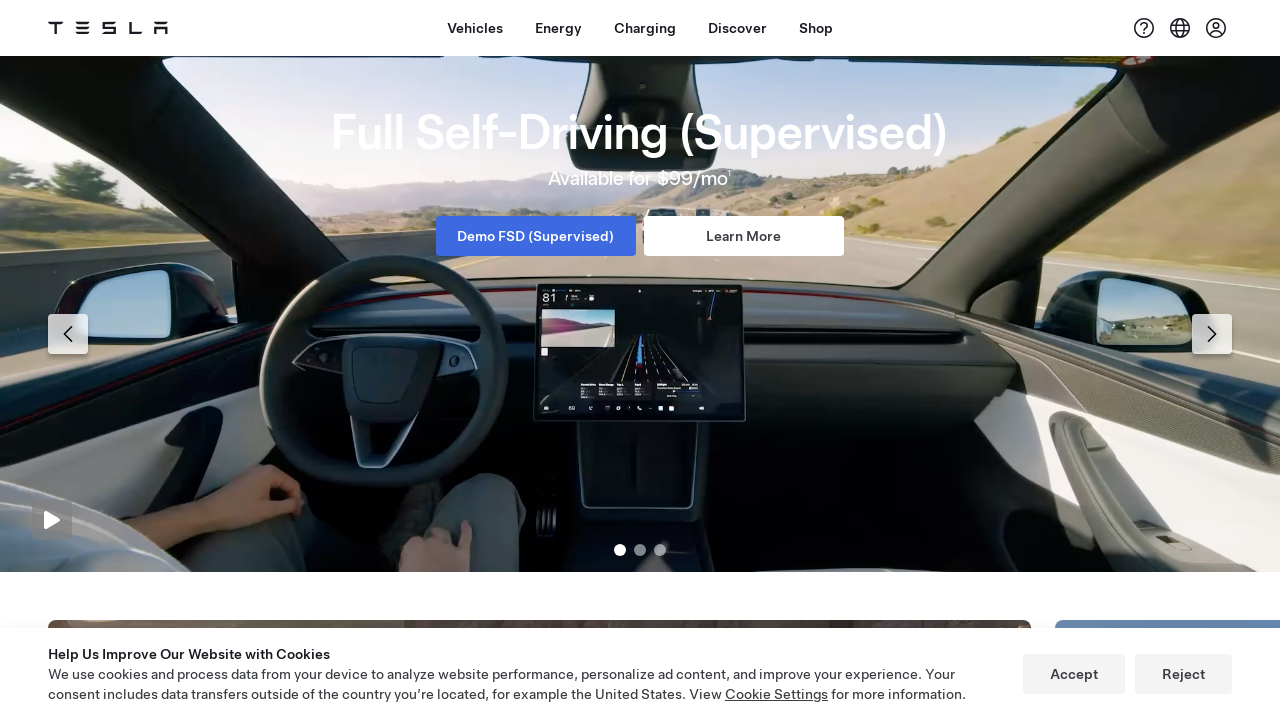

Retrieved Tesla page title: Electric Cars, Solar & Clean Energy | Tesla
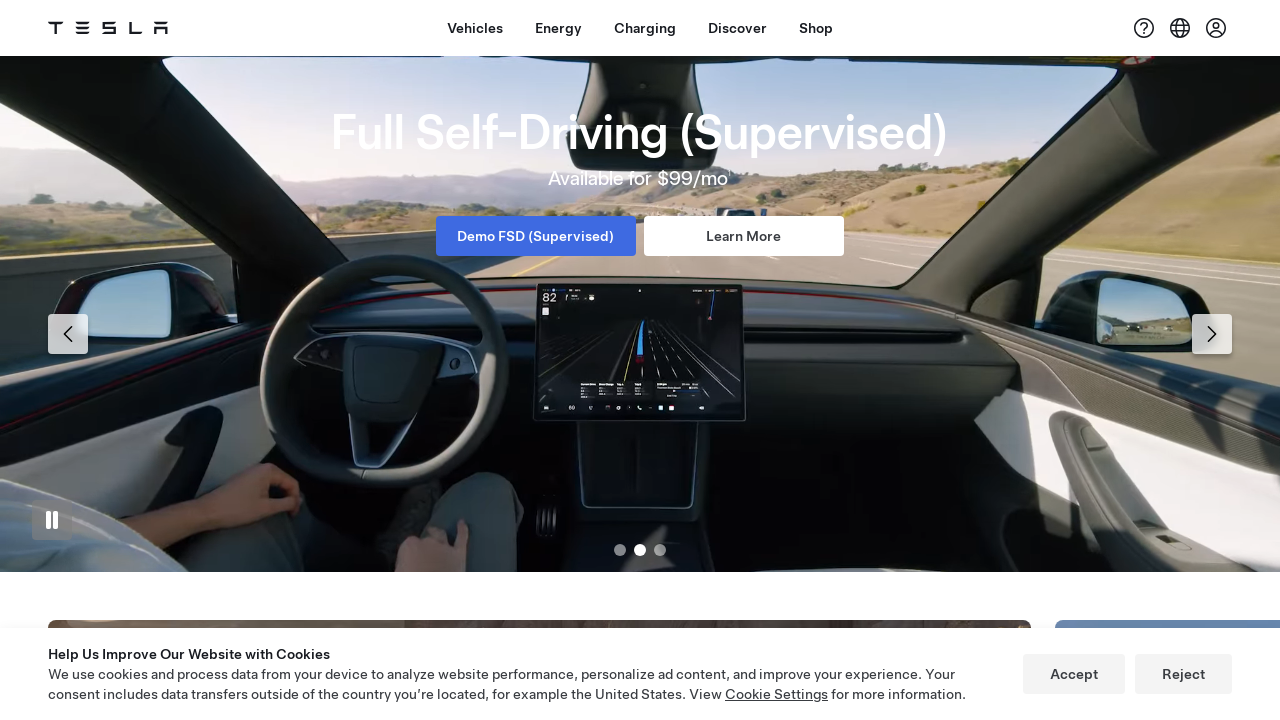

Retrieved Tesla URL: https://www.tesla.com/
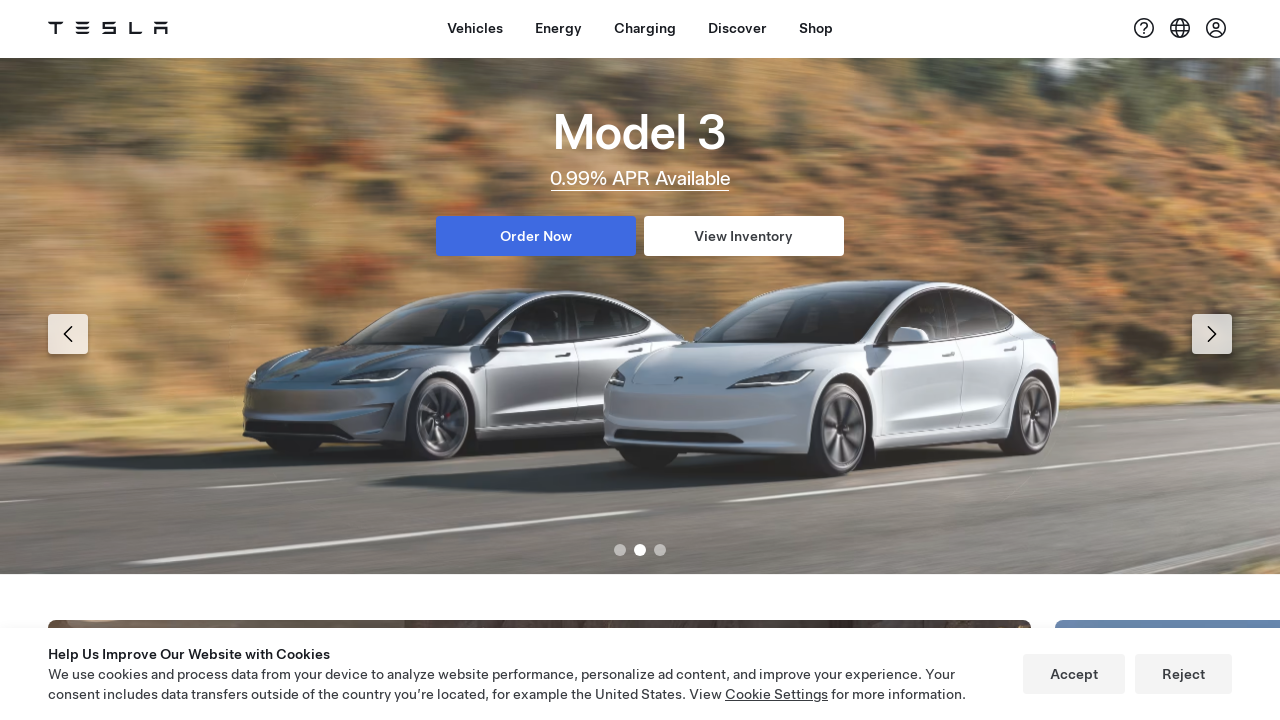

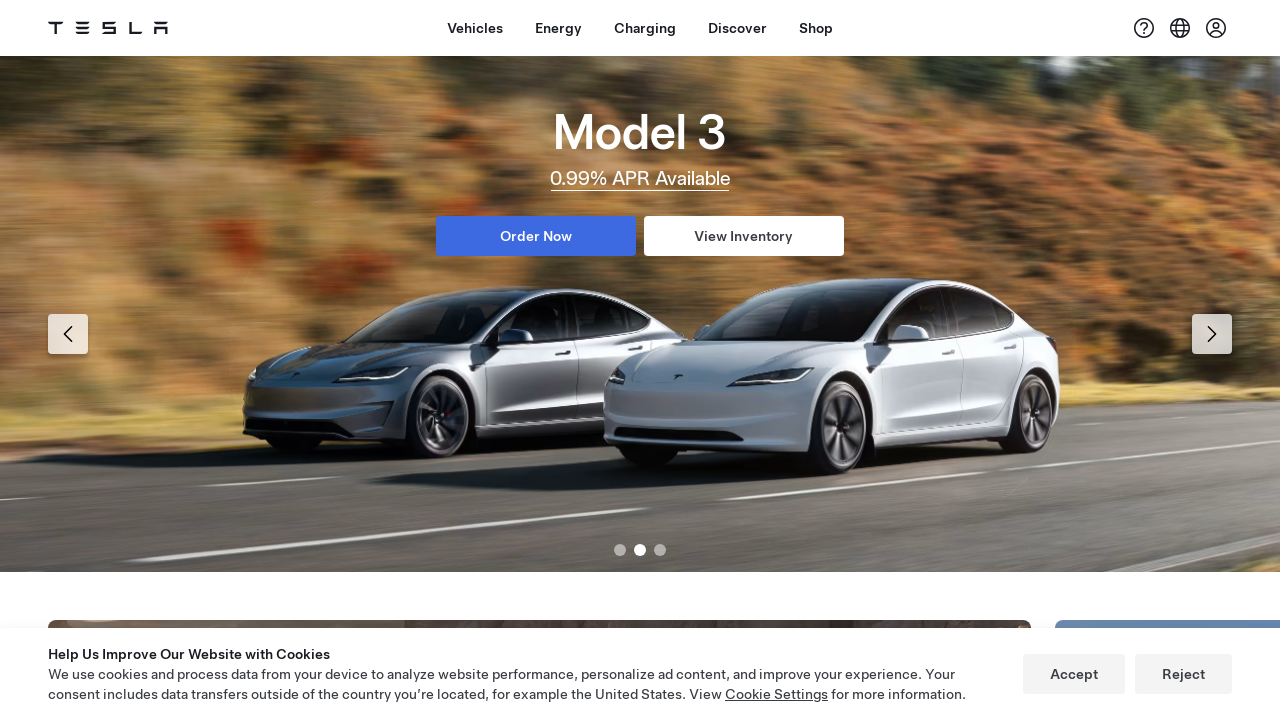